Tests an explicit wait scenario where the script waits for a price to become 100, then clicks a book button, calculates a mathematical answer based on an input value, fills the answer field, and submits the form.

Starting URL: http://suninjuly.github.io/explicit_wait2.html

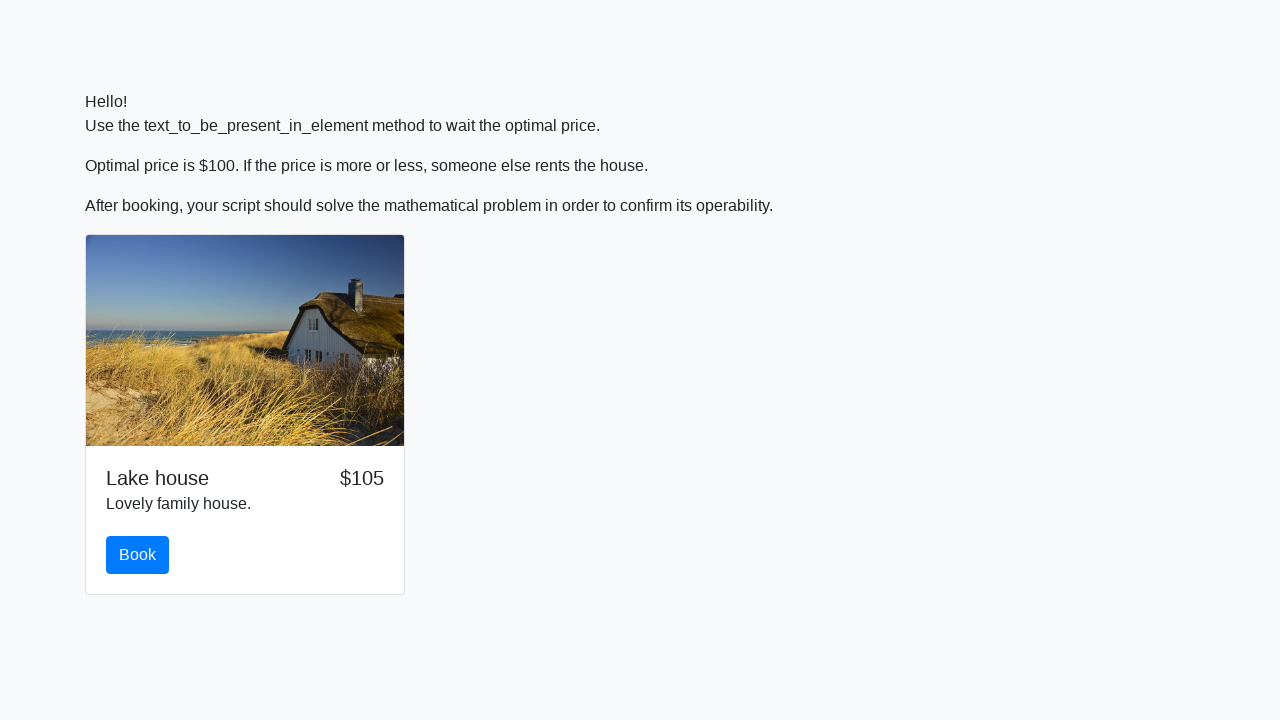

Waited for price element to display value 100
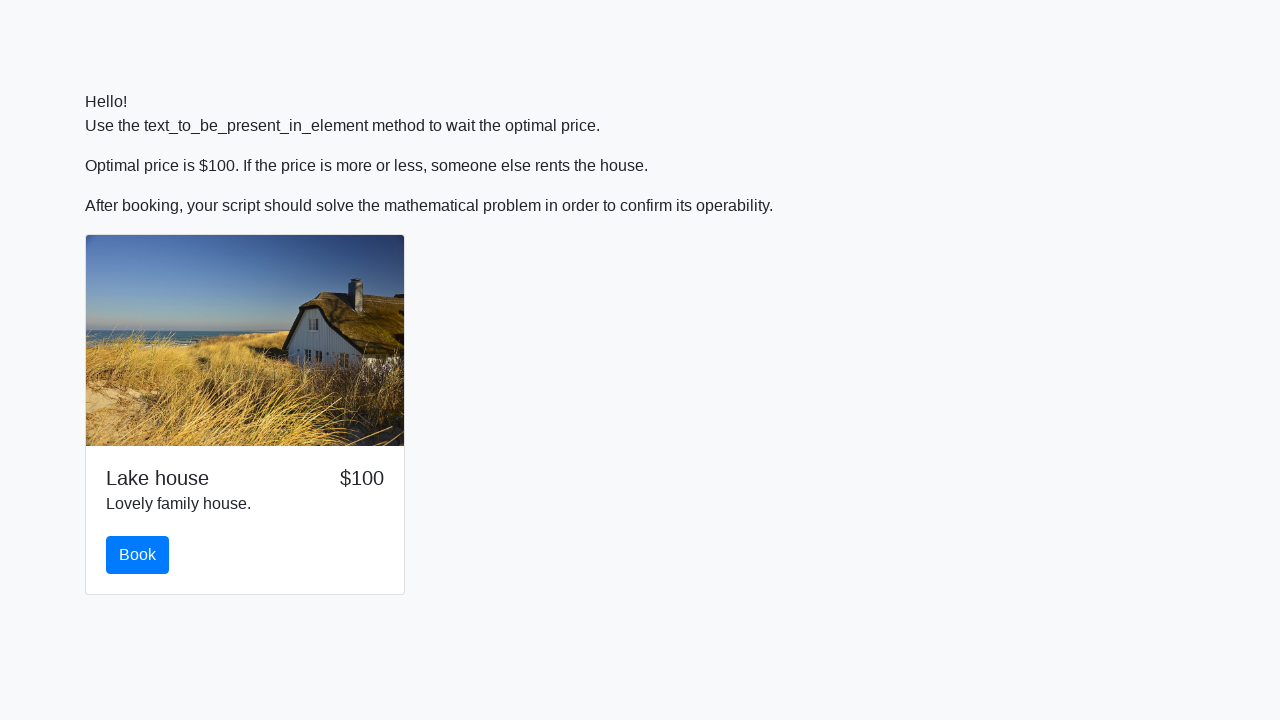

Clicked the book button at (138, 555) on #book
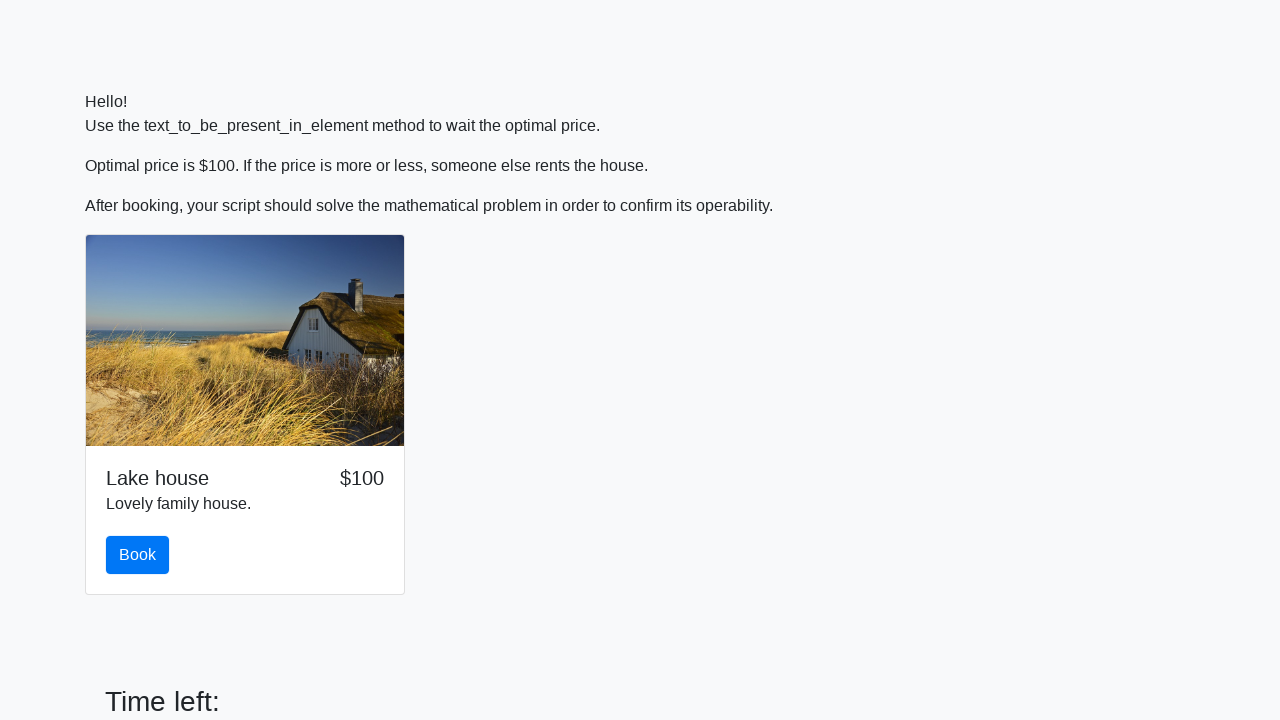

Retrieved input value from #input_value element: 436
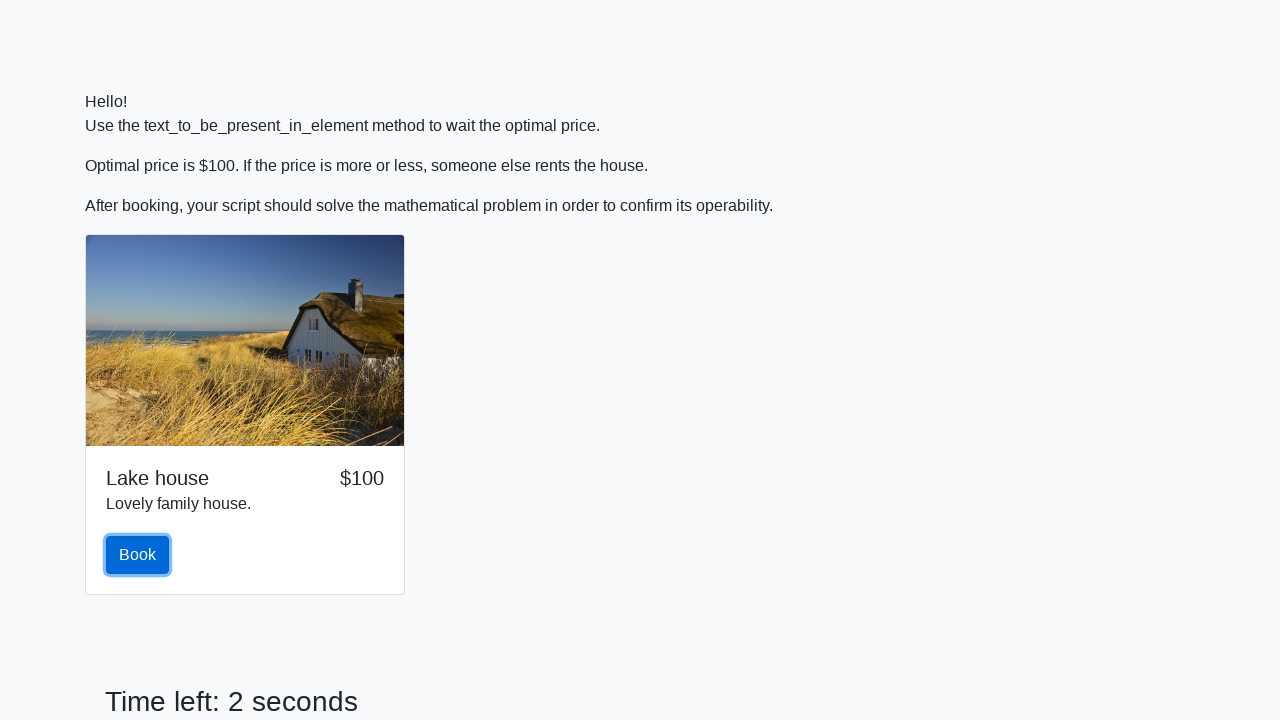

Calculated mathematical answer: 2.0226562167554807
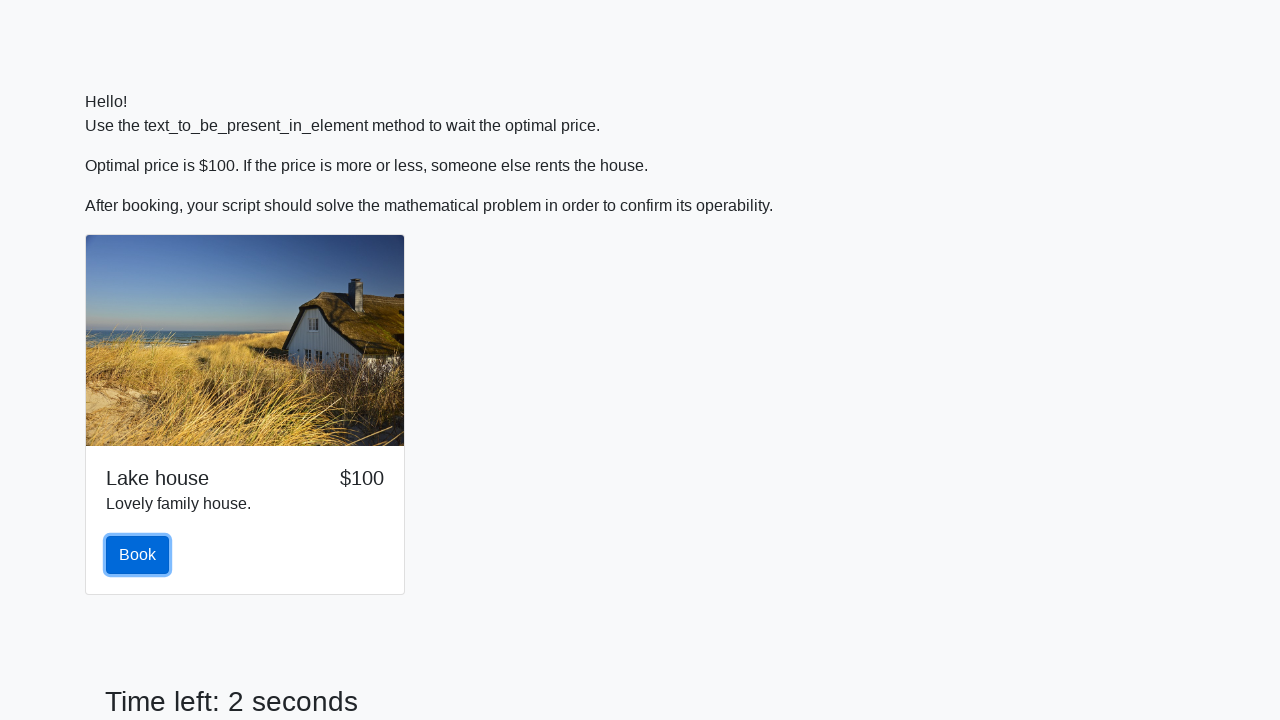

Filled answer field with calculated value: 2.0226562167554807 on #answer
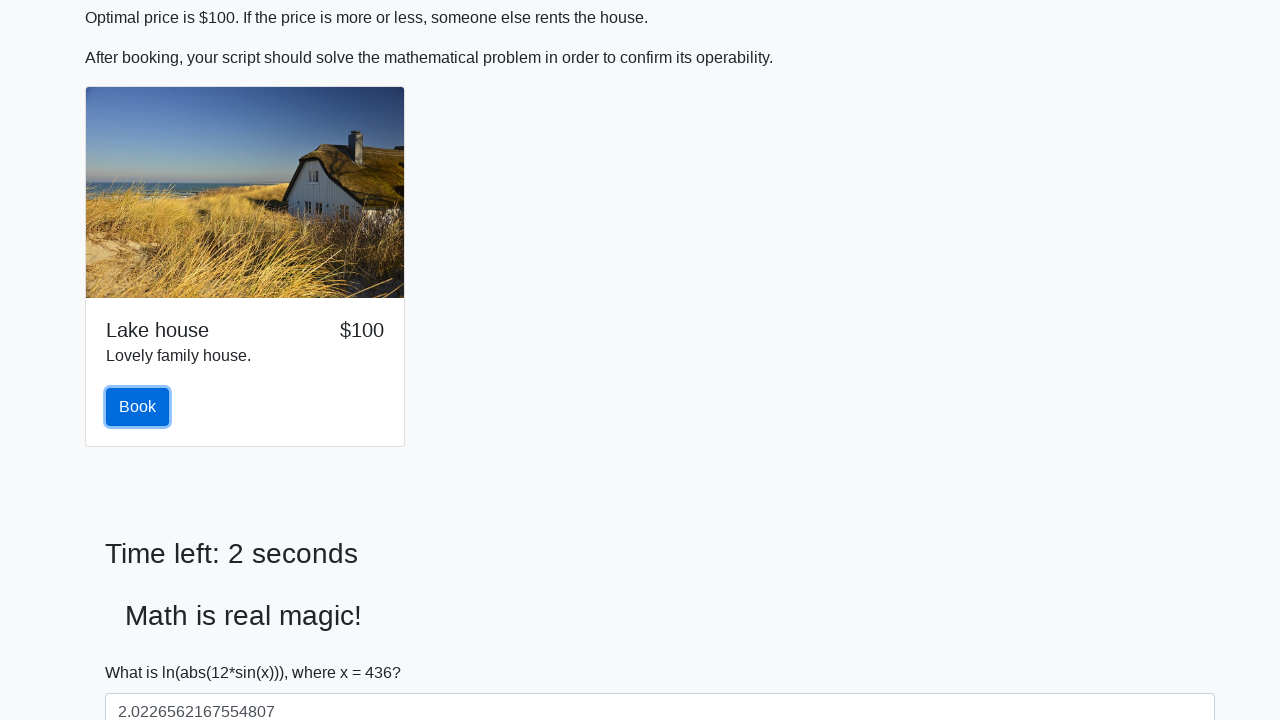

Clicked the solve/submit button at (143, 651) on #solve
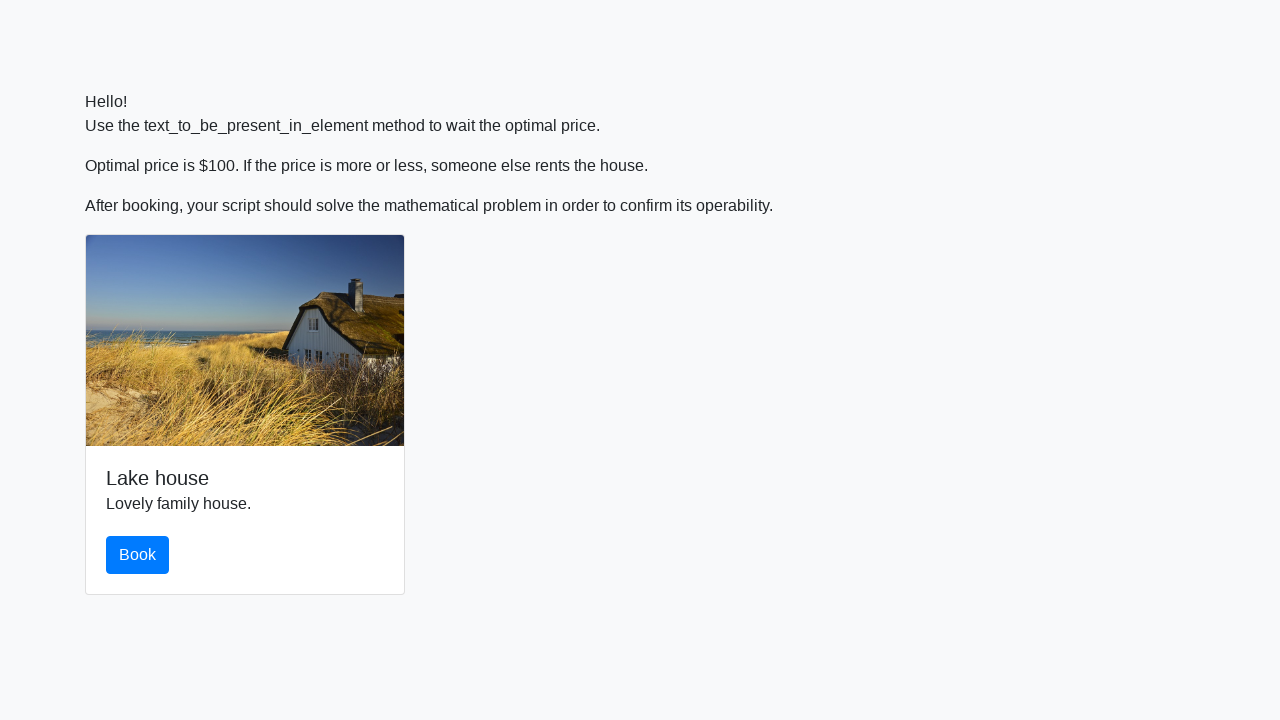

Waited 2 seconds for form submission to complete
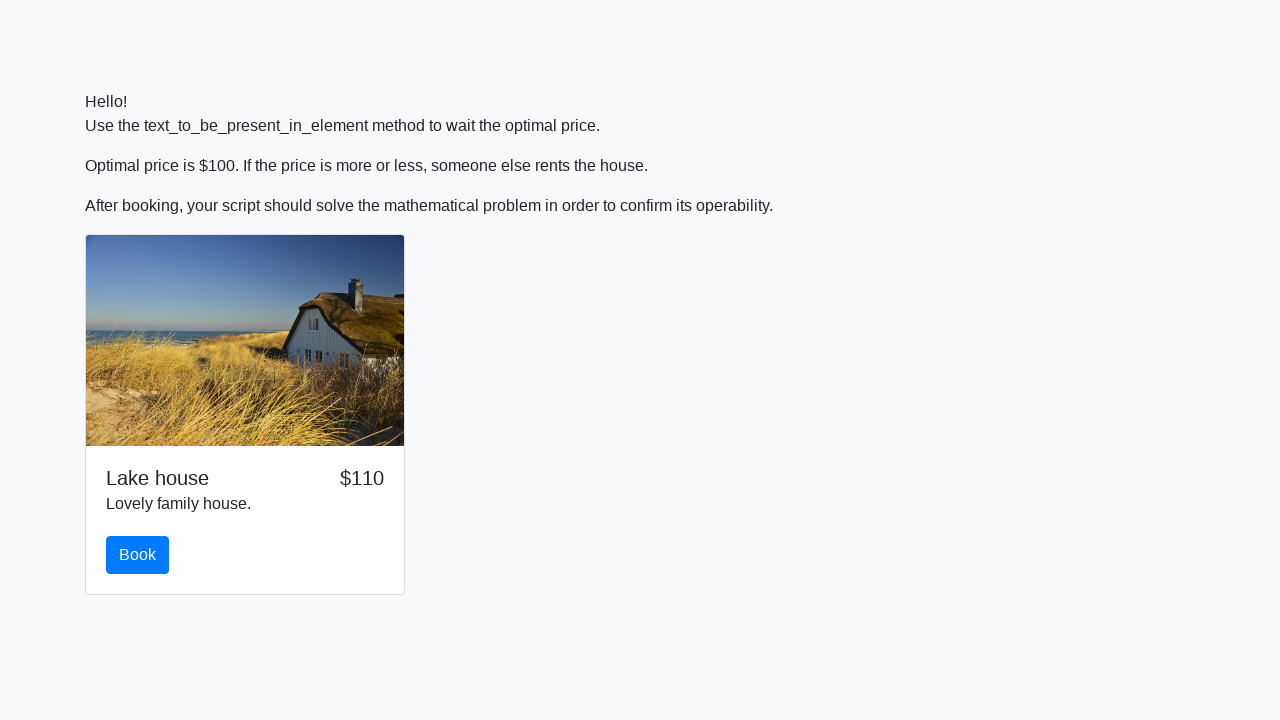

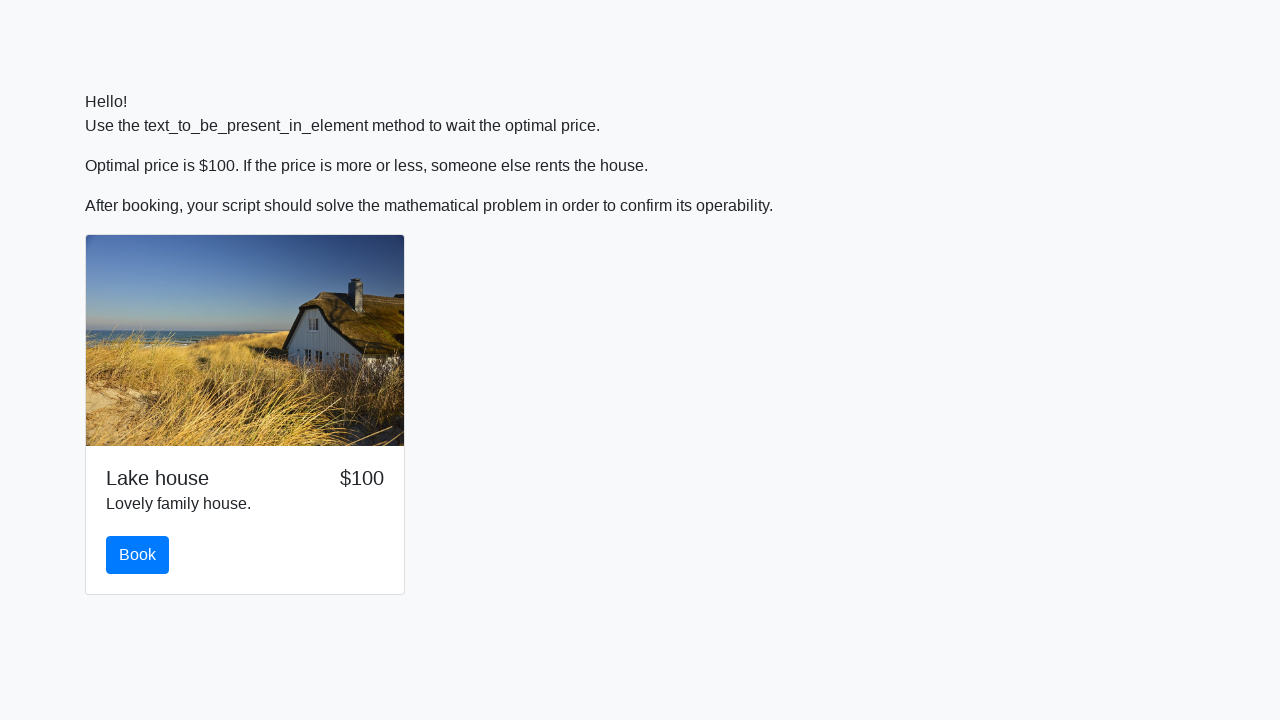